Tests drag and drop functionality by dragging an element onto a drop target and verifying the drop was successful by checking the text changes to "Dropped!"

Starting URL: https://demoqa.com/droppable

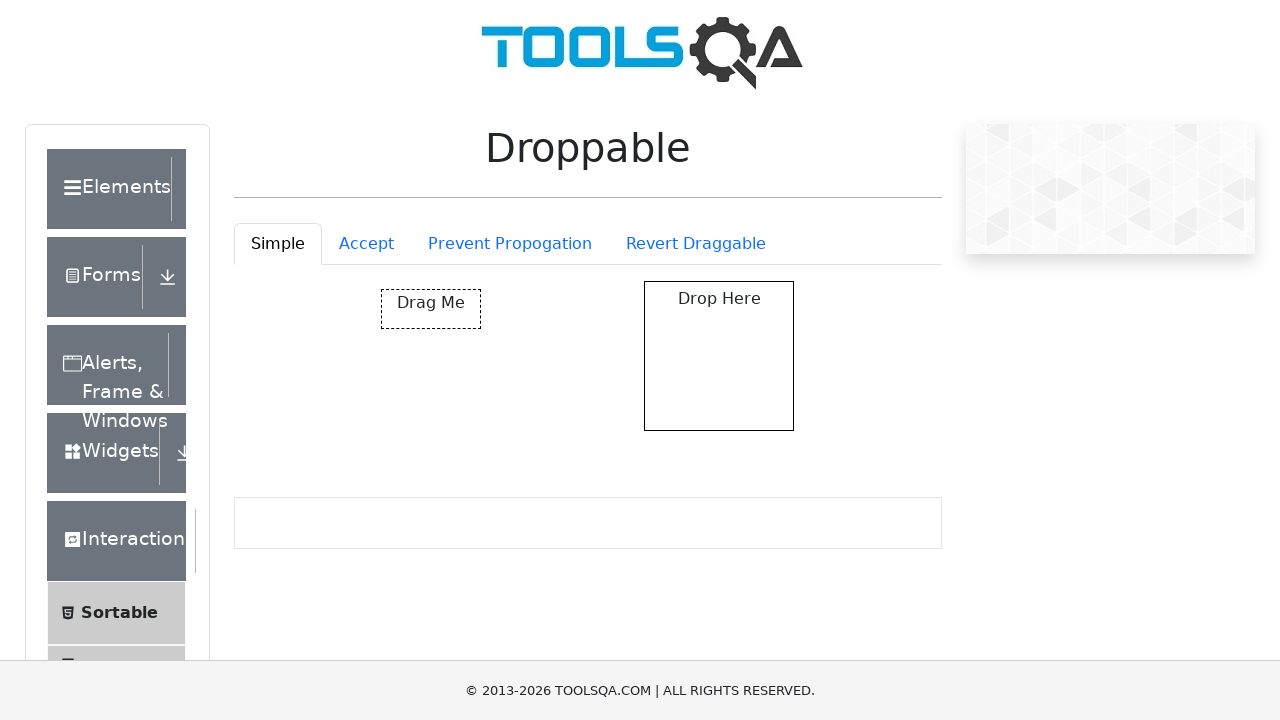

Navigated to https://demoqa.com/droppable
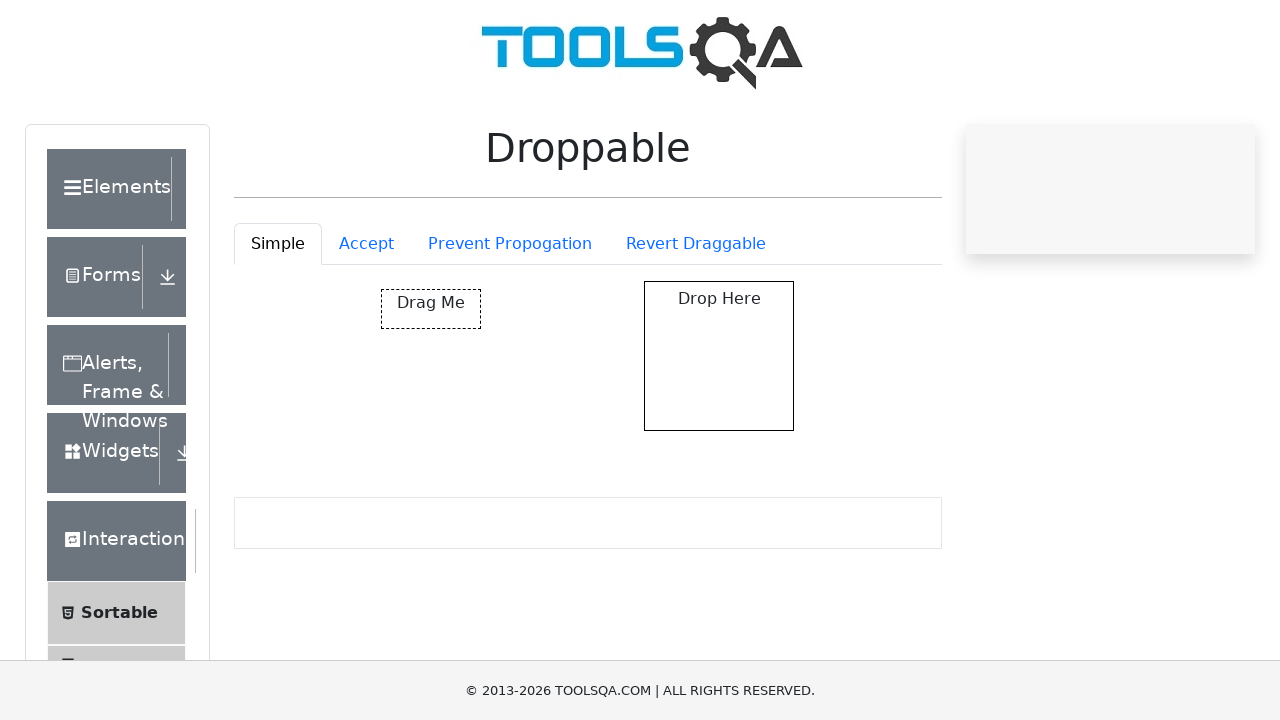

Located the draggable element
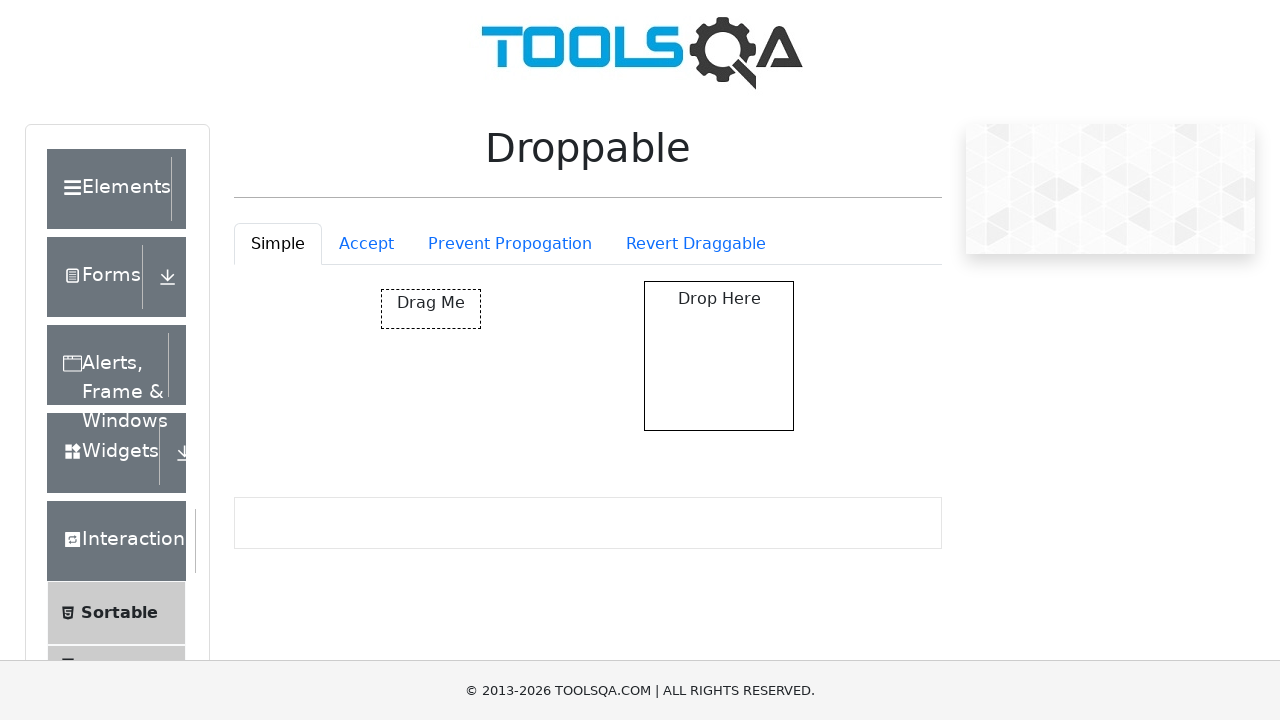

Located the droppable target element
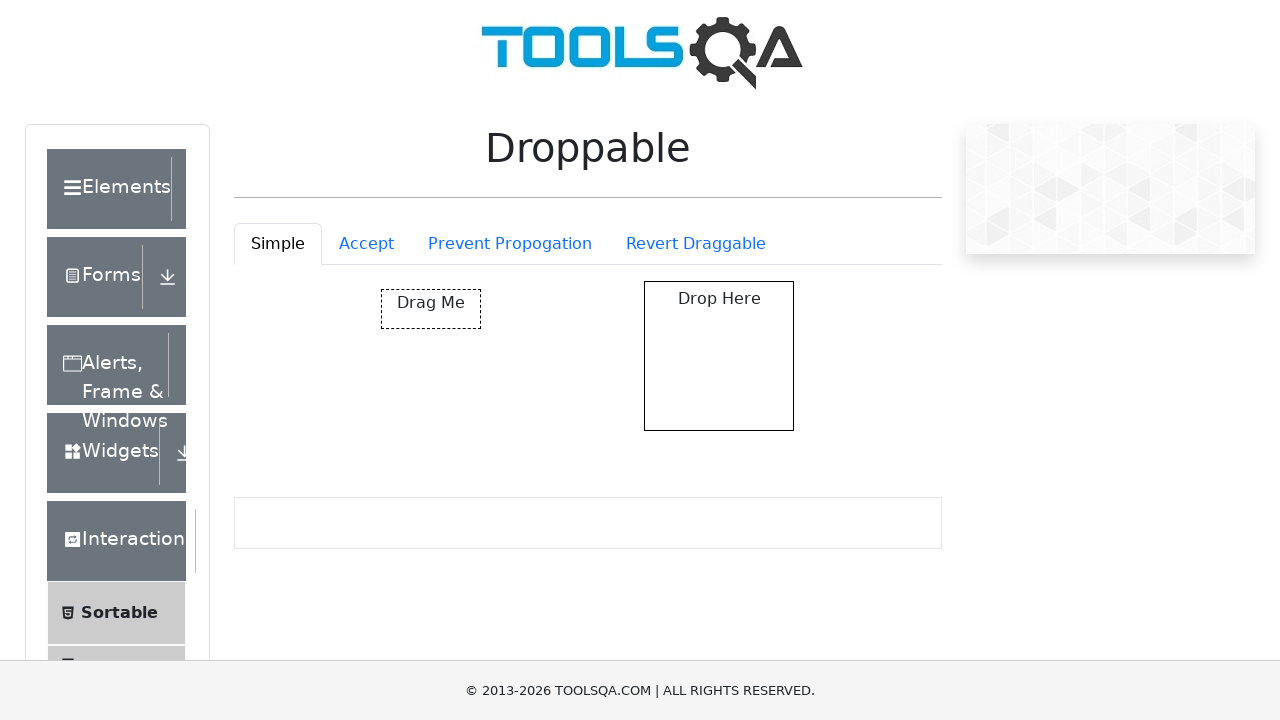

Dragged the draggable element onto the droppable target at (719, 356)
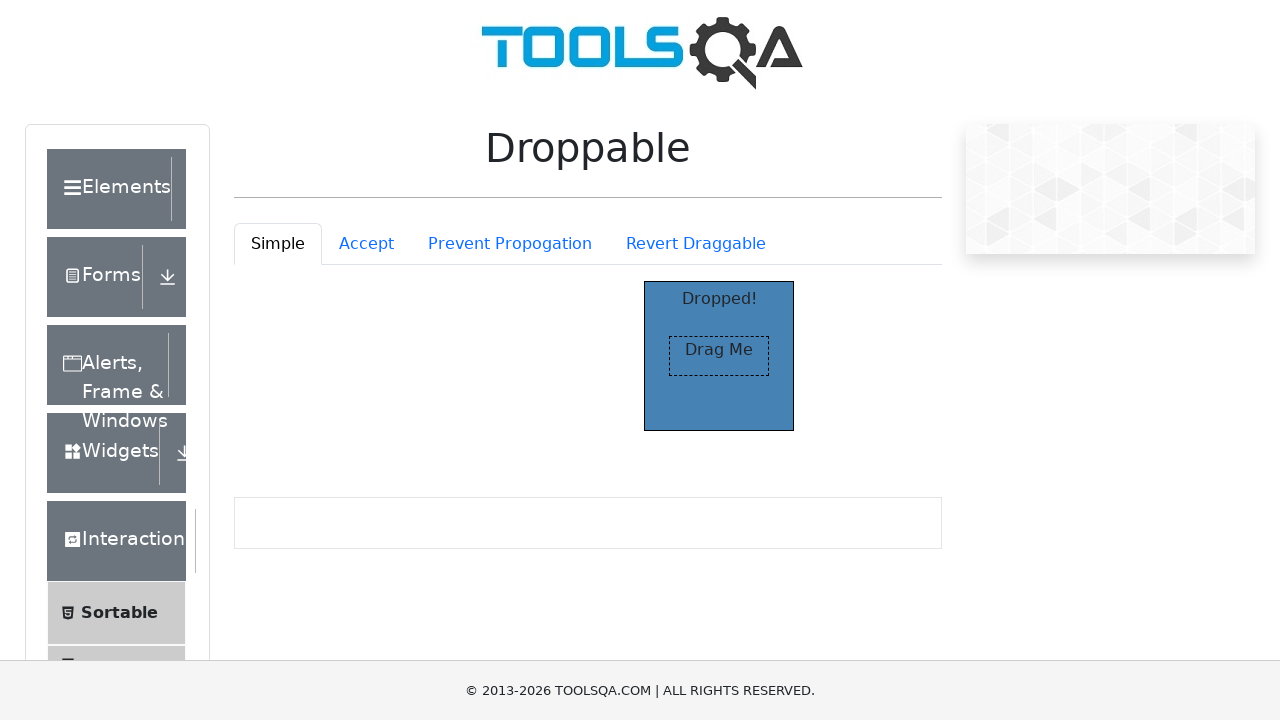

Verified drop was successful - text changed to 'Dropped!'
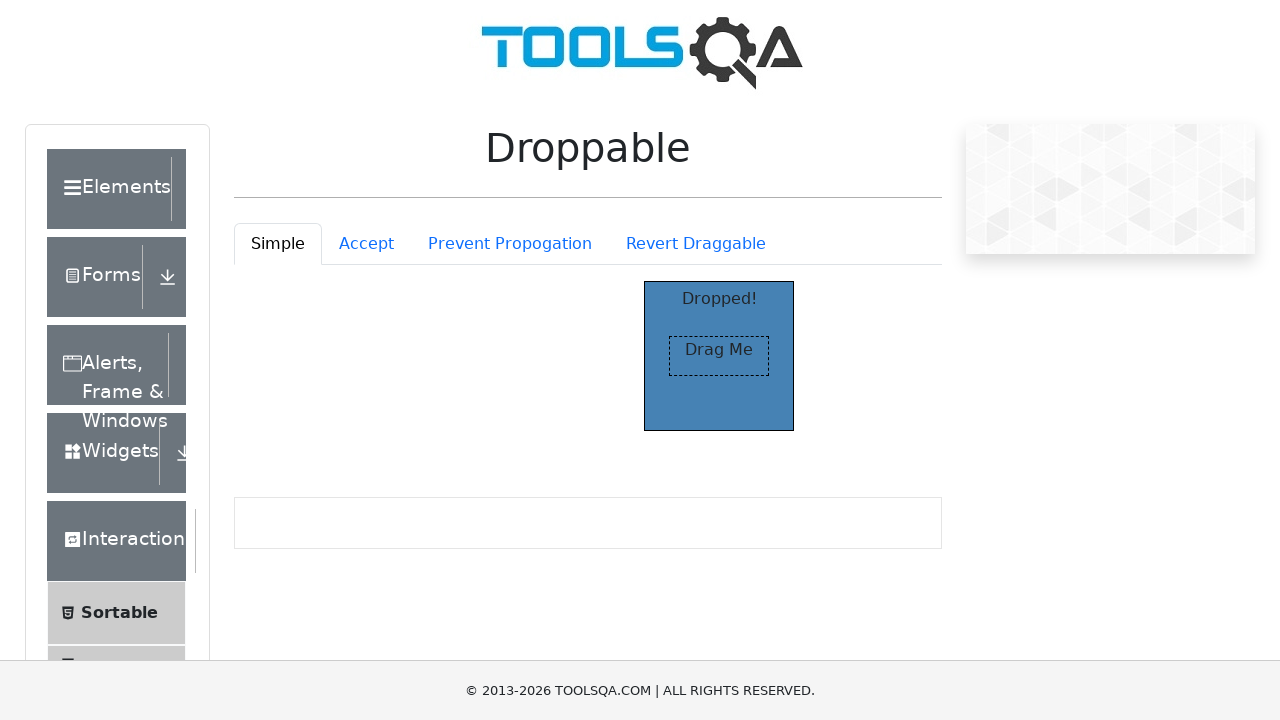

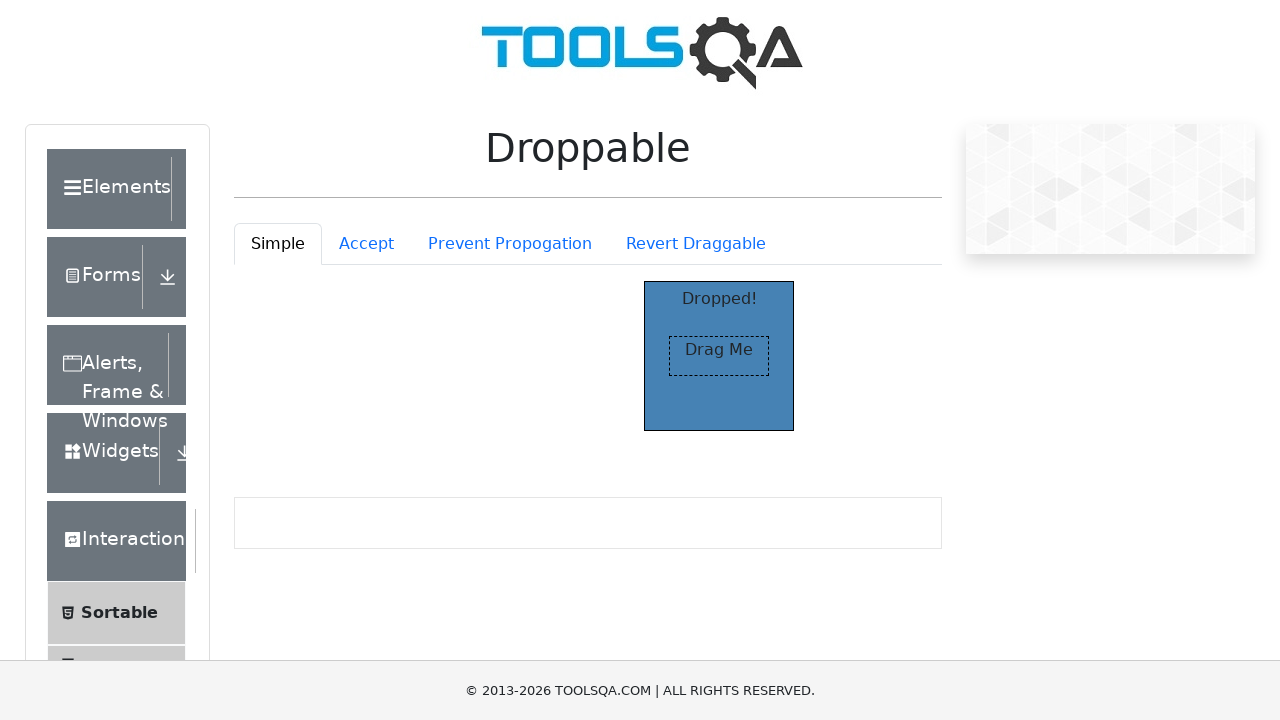